Tests alert handling functionality by triggering a confirmation dialog and dismissing it

Starting URL: https://demoqa.com/alerts

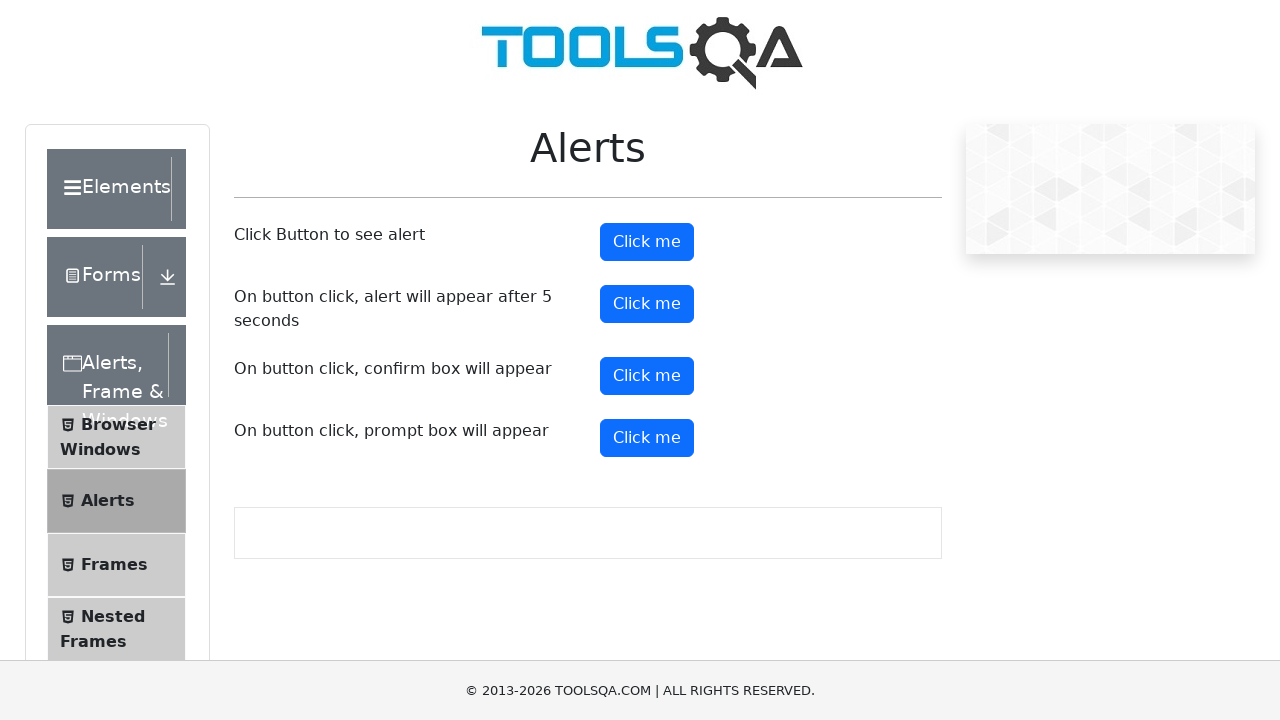

Clicked confirm button to trigger confirmation dialog at (647, 376) on xpath=//button[@id='confirmButton']
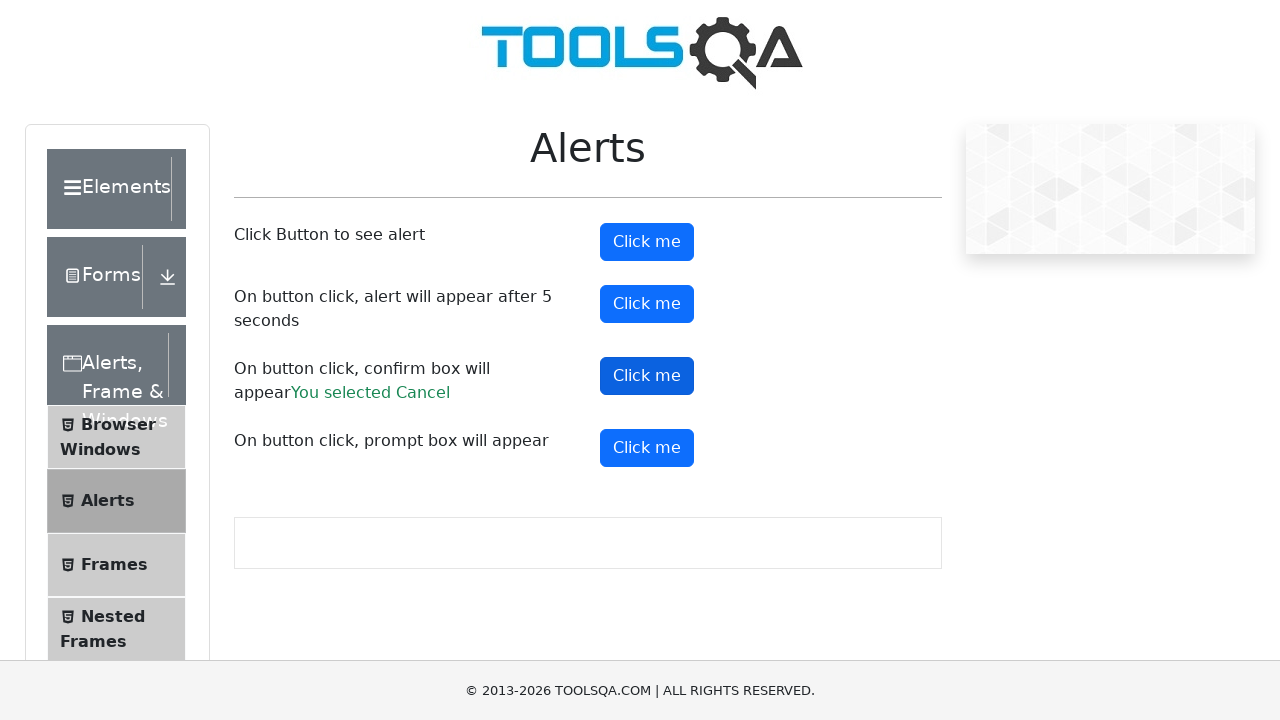

Set up dialog handler to dismiss confirmation dialog
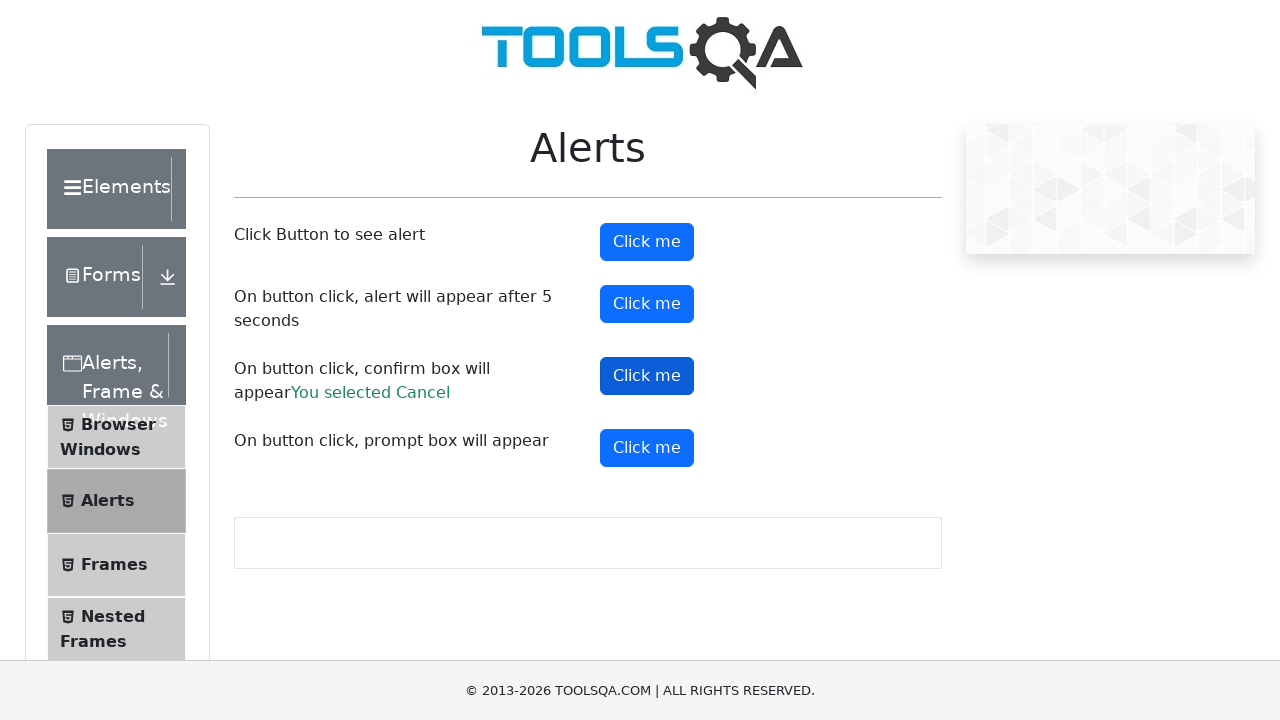

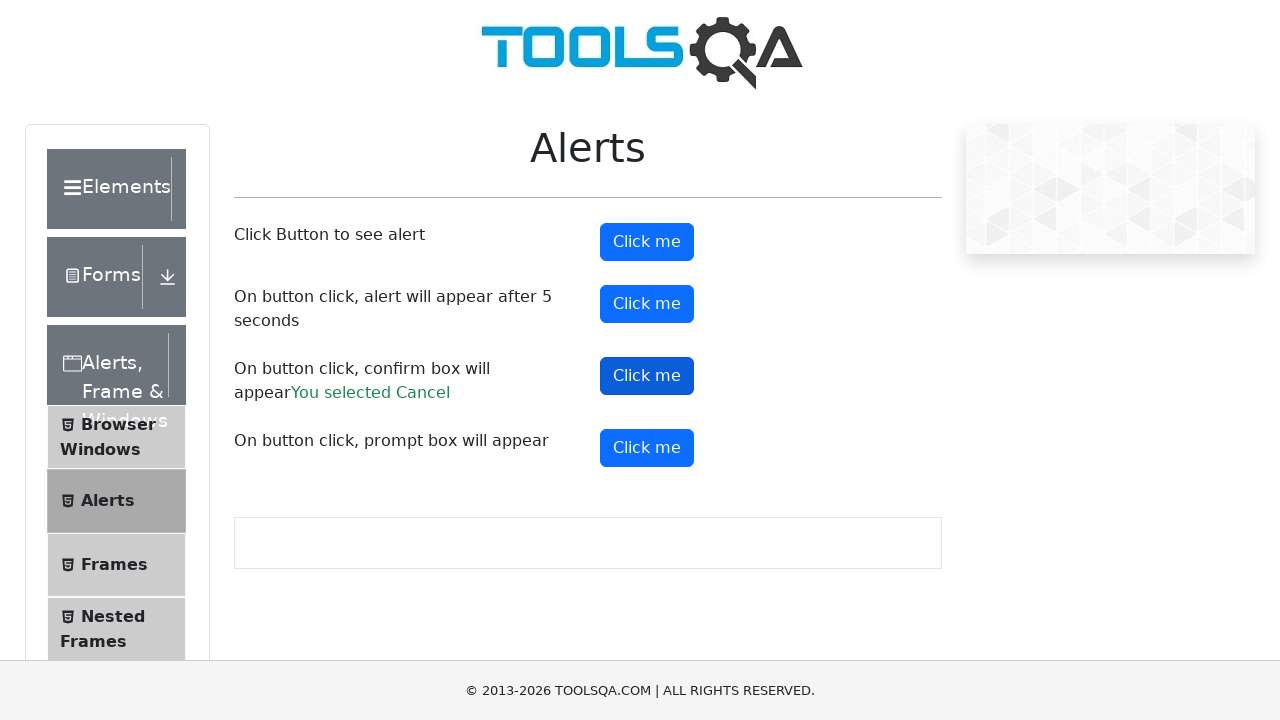